Tests the text box form on DemoQA by filling in full name, email, current address, and permanent address fields, then submitting and verifying the output is displayed.

Starting URL: https://demoqa.com/text-box

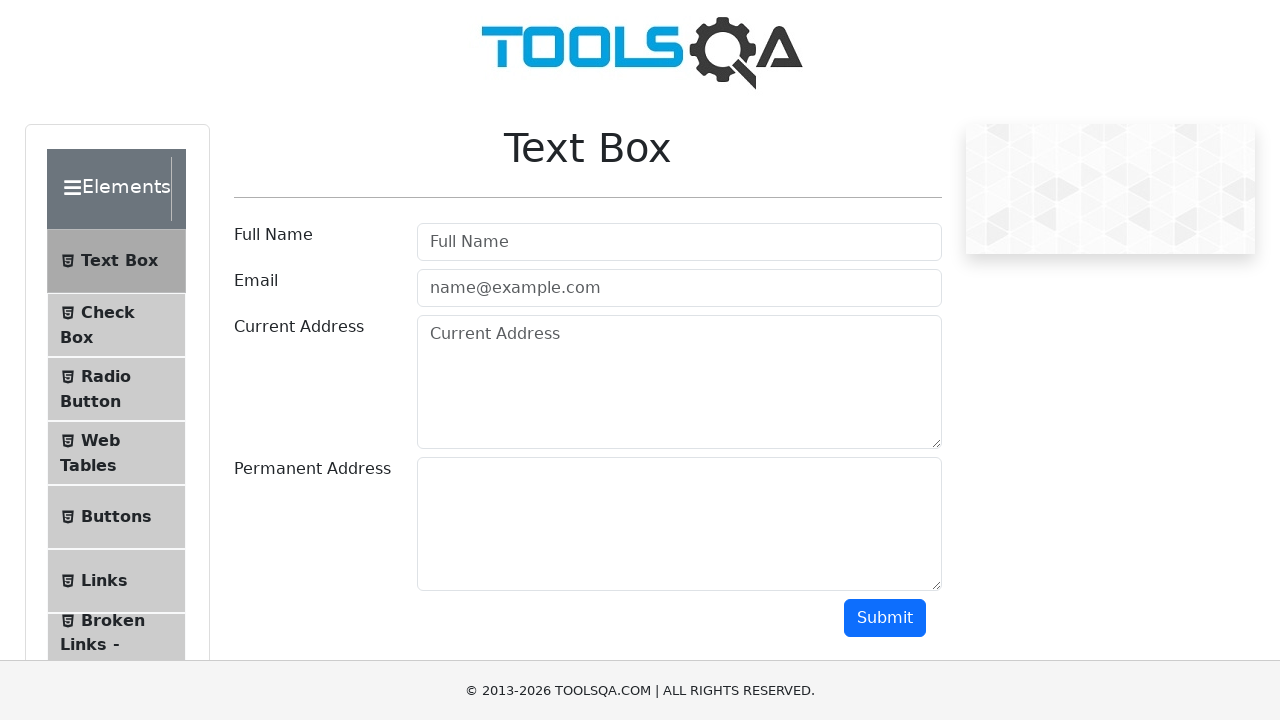

Filled full name field with 'John Smith' on #userName
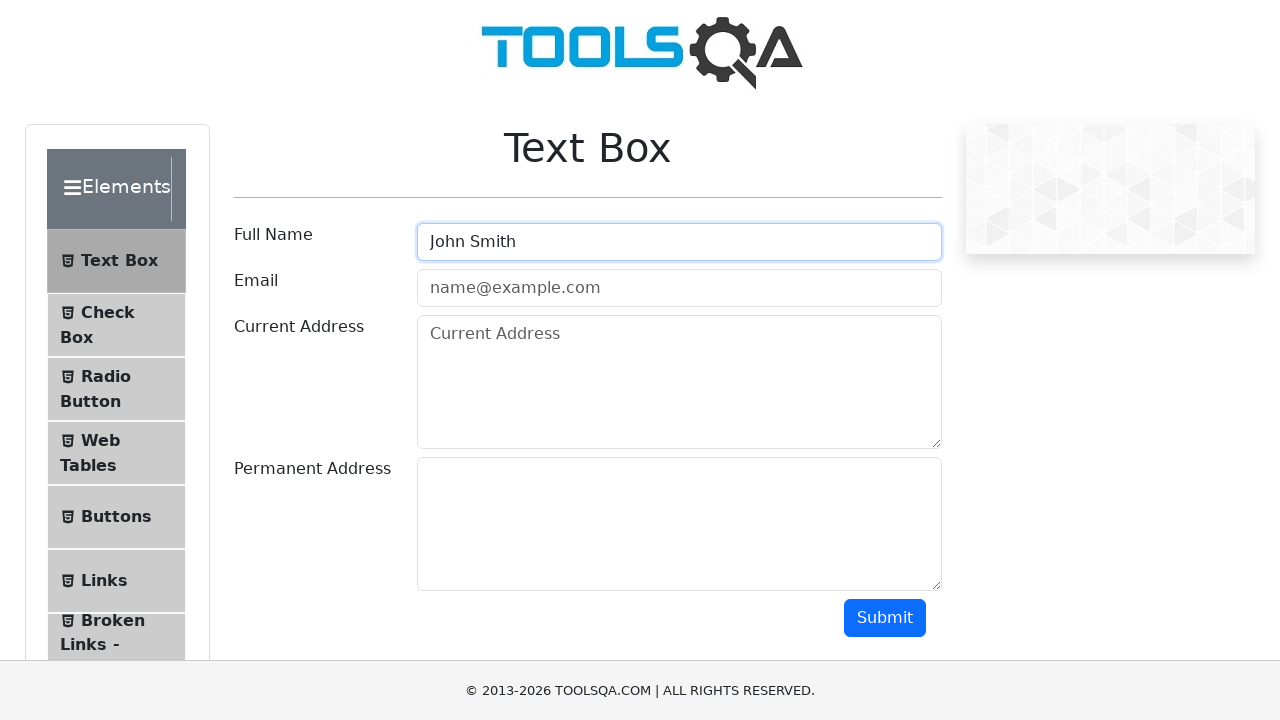

Filled email field with 'johnsmith@example.com' on #userEmail
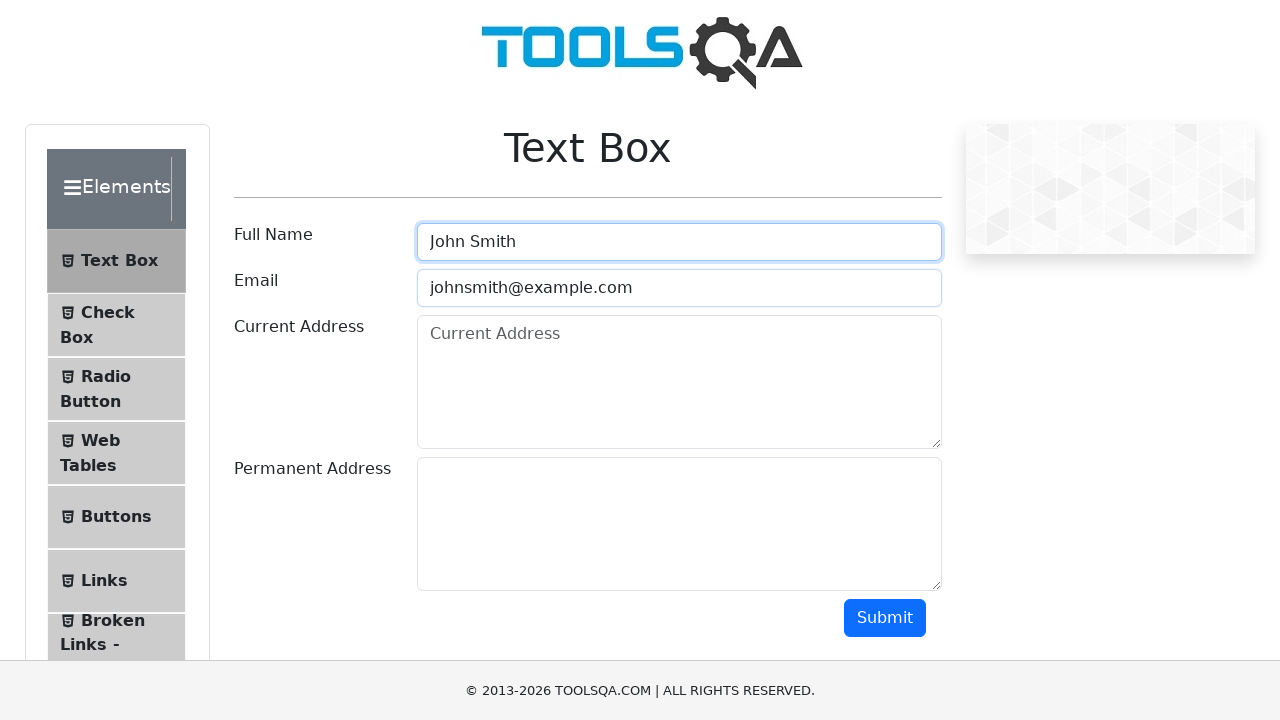

Filled current address field with '123 Main Street, New York, NY 10001' on #currentAddress
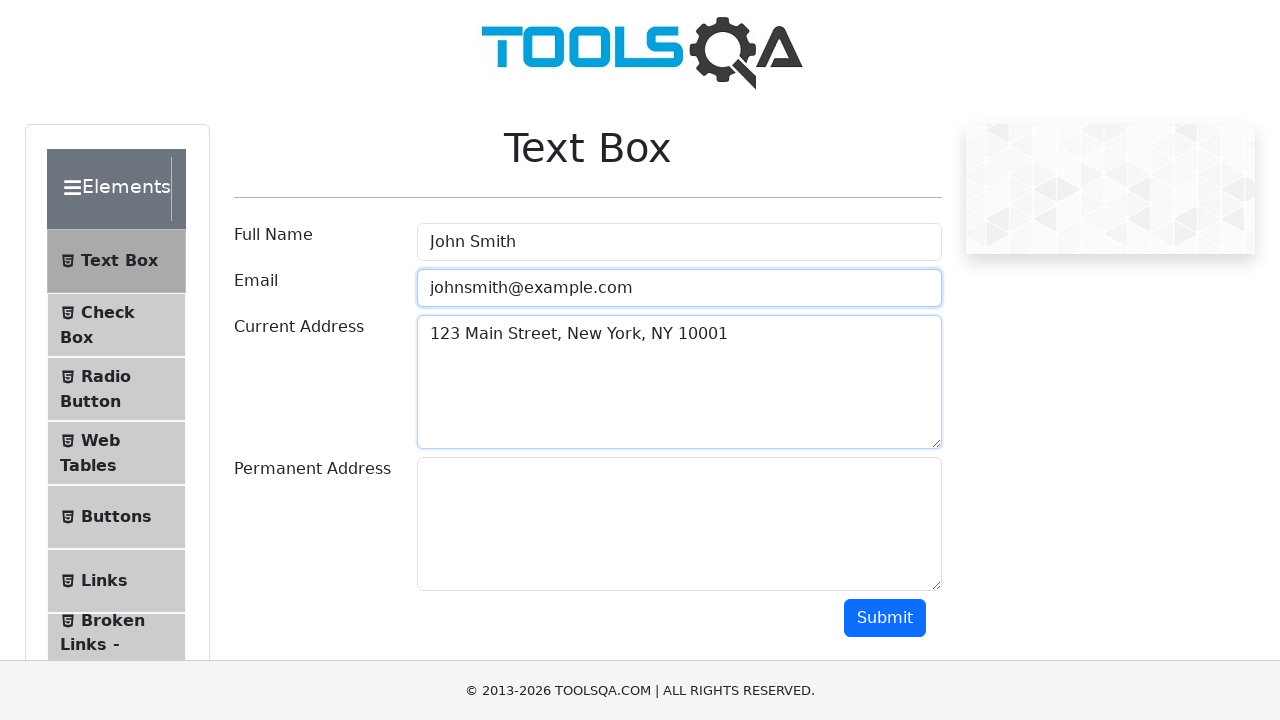

Filled permanent address field with '456 Oak Avenue, Los Angeles, CA 90001' on #permanentAddress
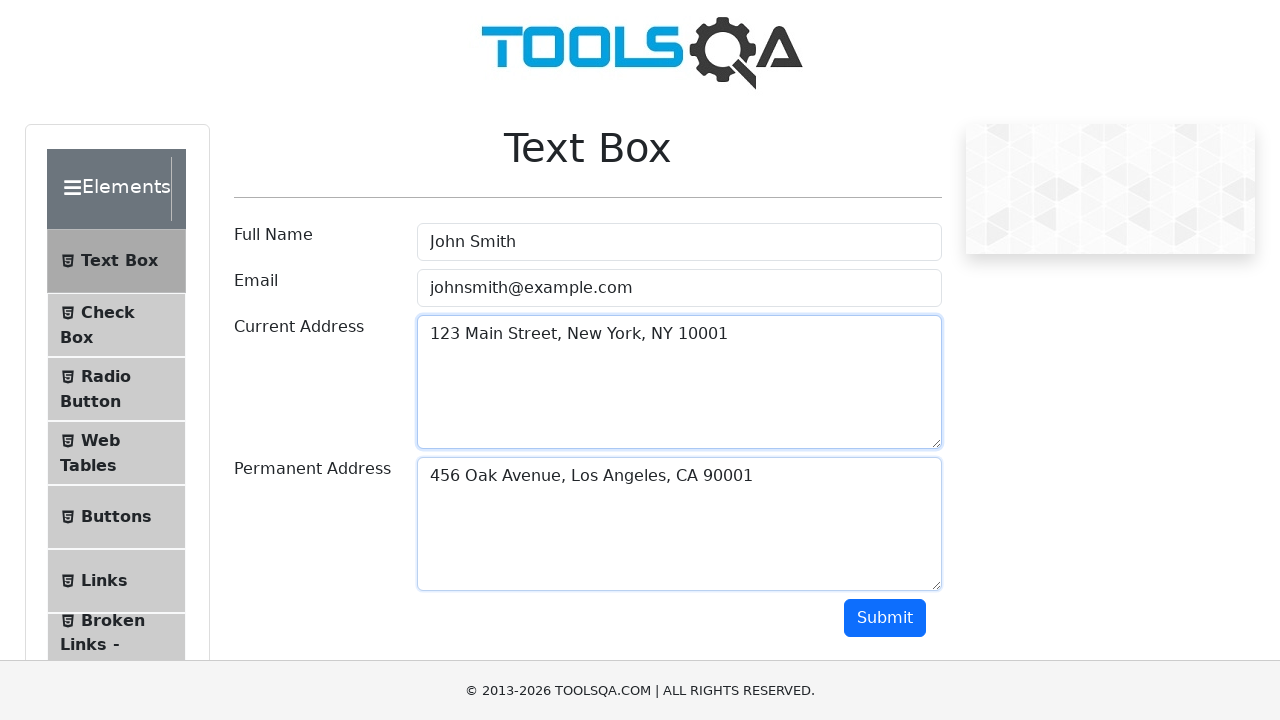

Clicked submit button to submit the form at (885, 618) on #submit
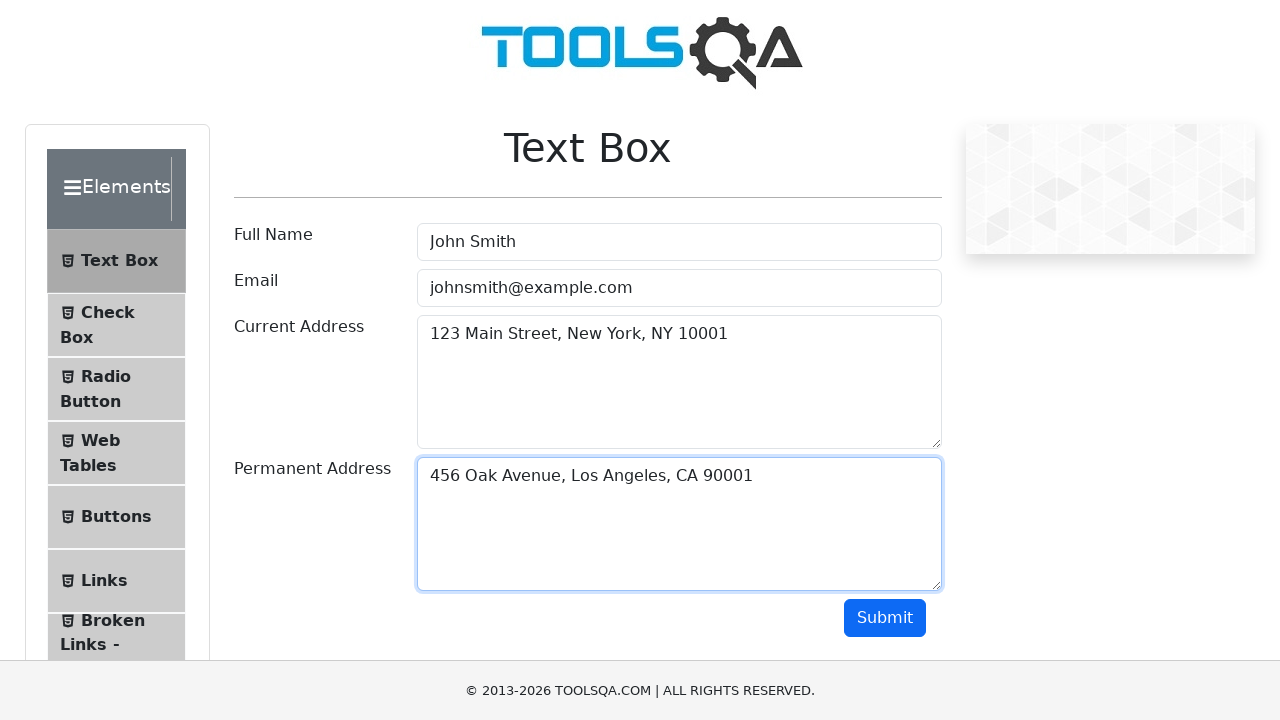

Output section loaded and is visible
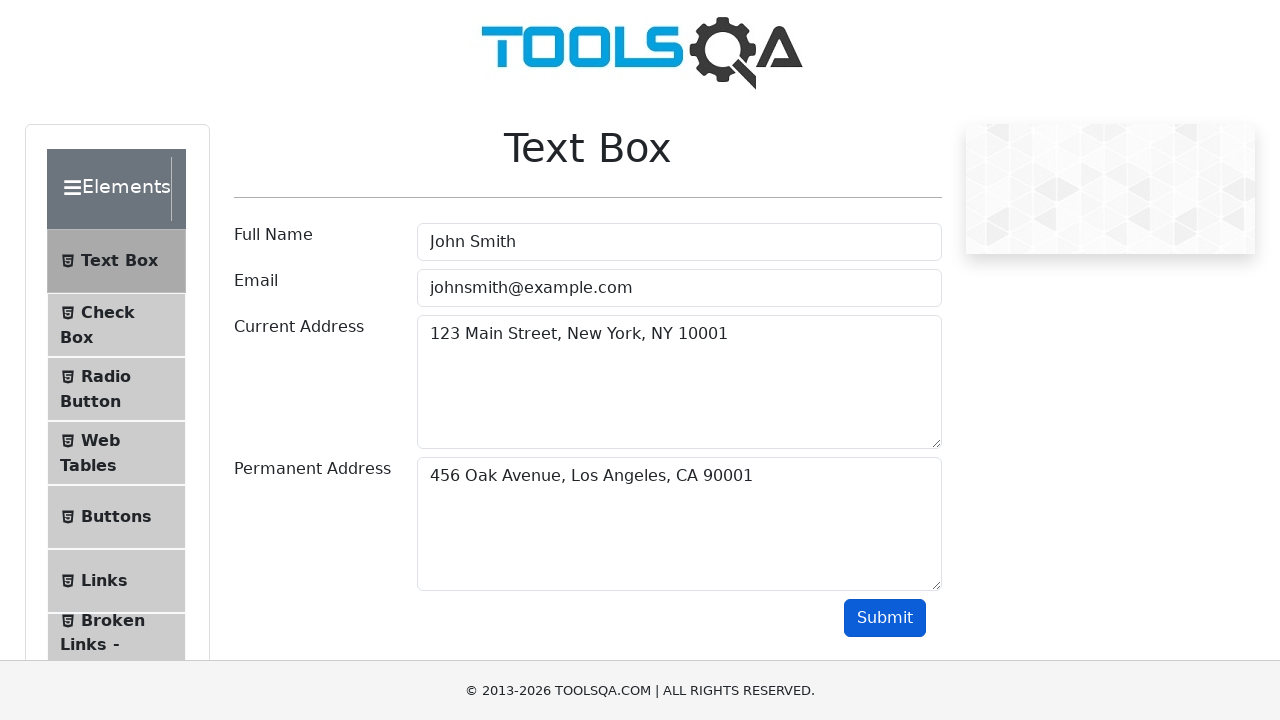

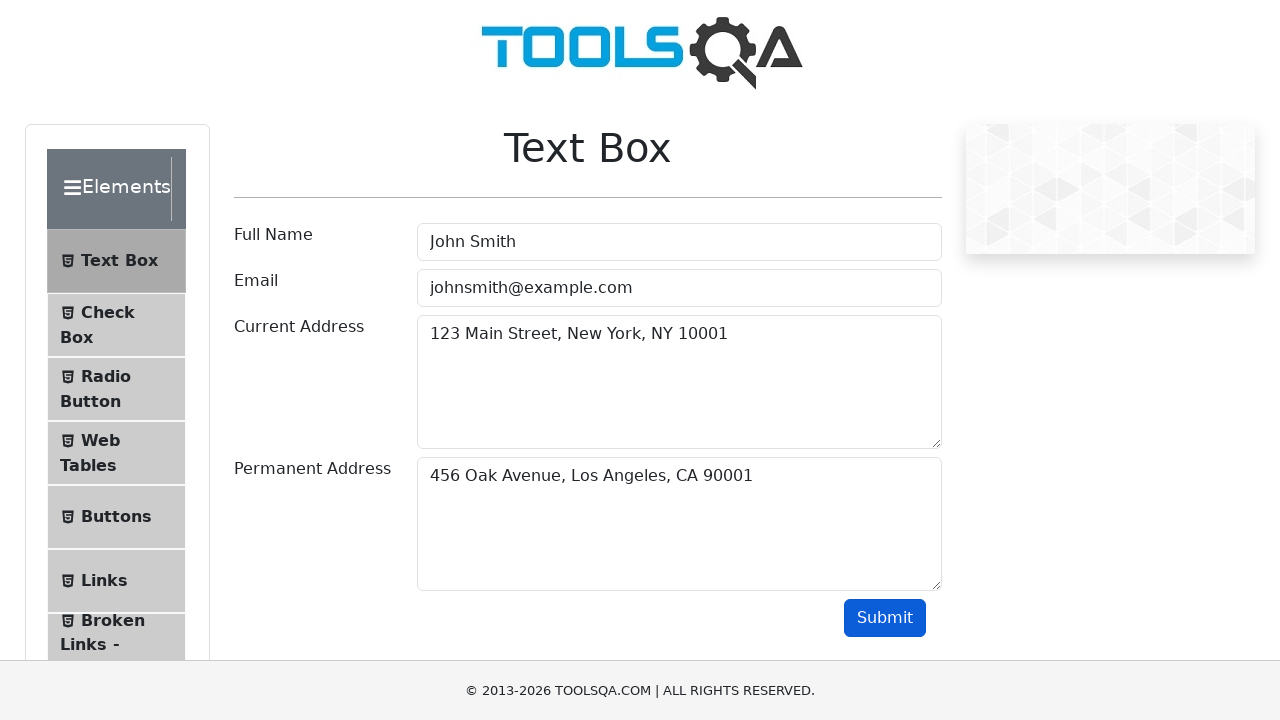